Tests adding a product to cart by hovering on a product, viewing details, changing quantity to 3, adding to cart, verifying the confirmation modal appears, and then continuing shopping.

Starting URL: https://automationexercise.com

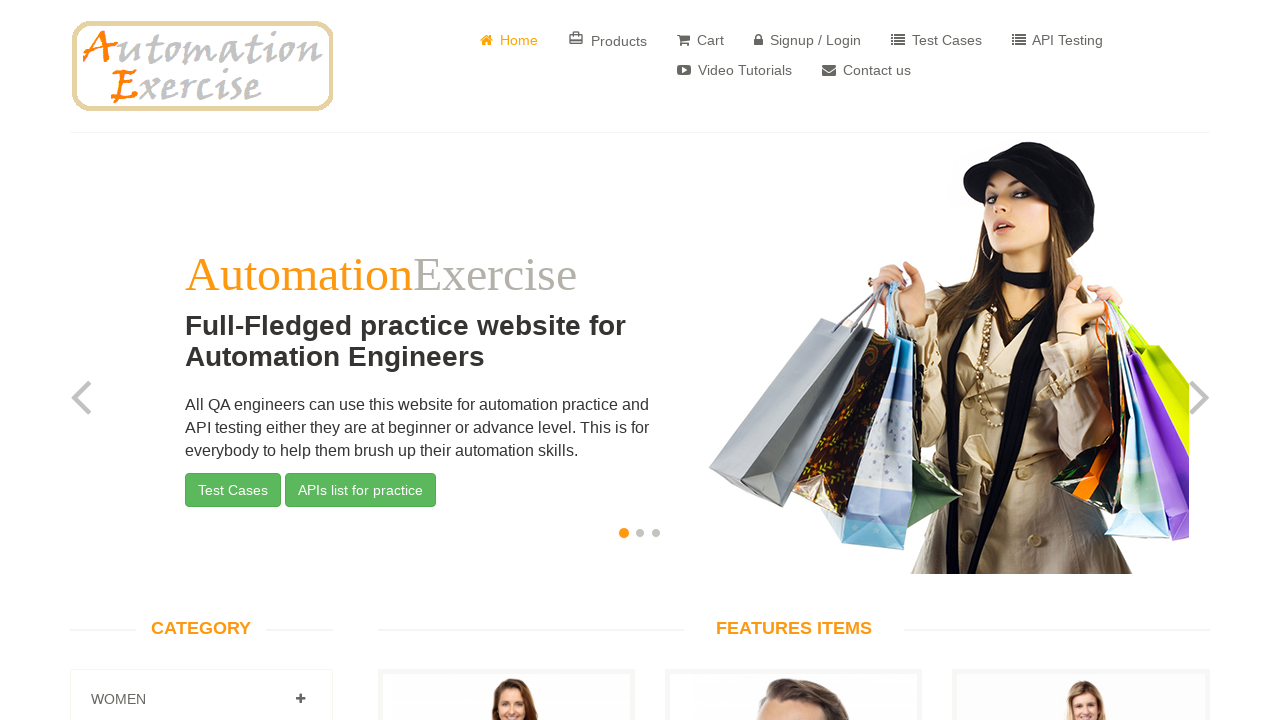

Hovered over first product image at (506, 605) on img[src="/get_product_picture/1"]
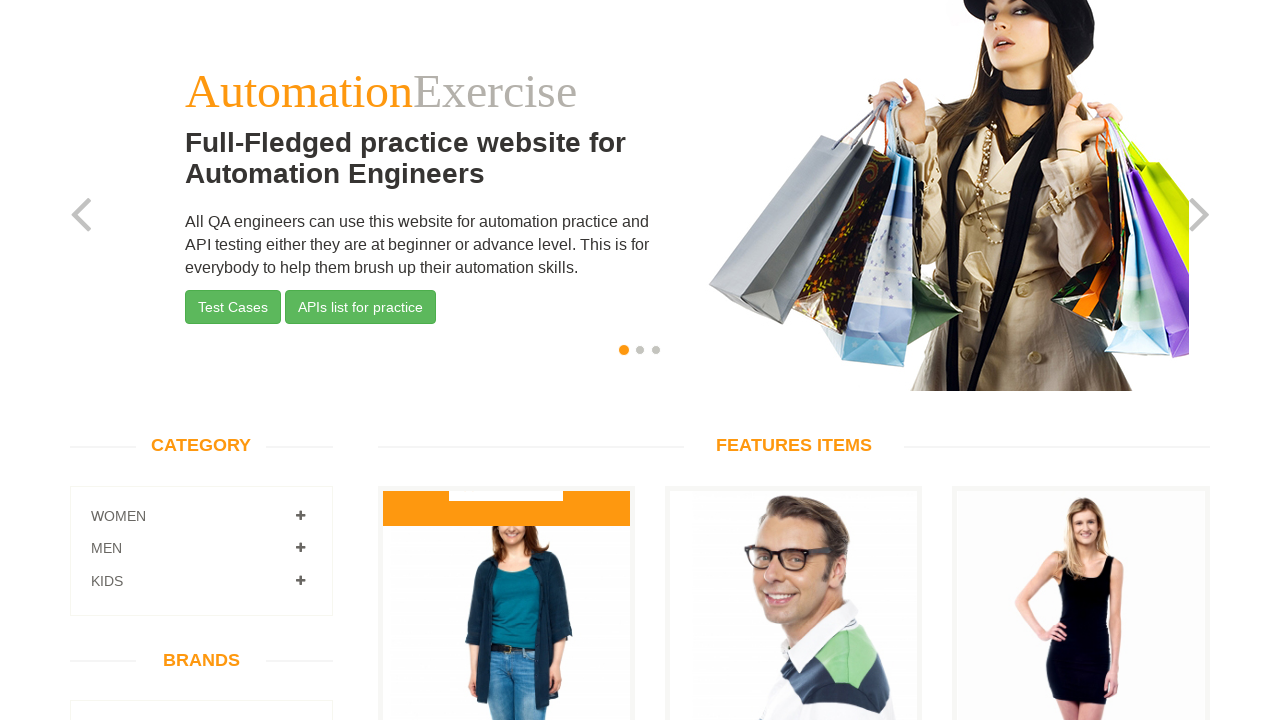

Clicked on product details link for first product at (506, 361) on a[href="/product_details/1"]
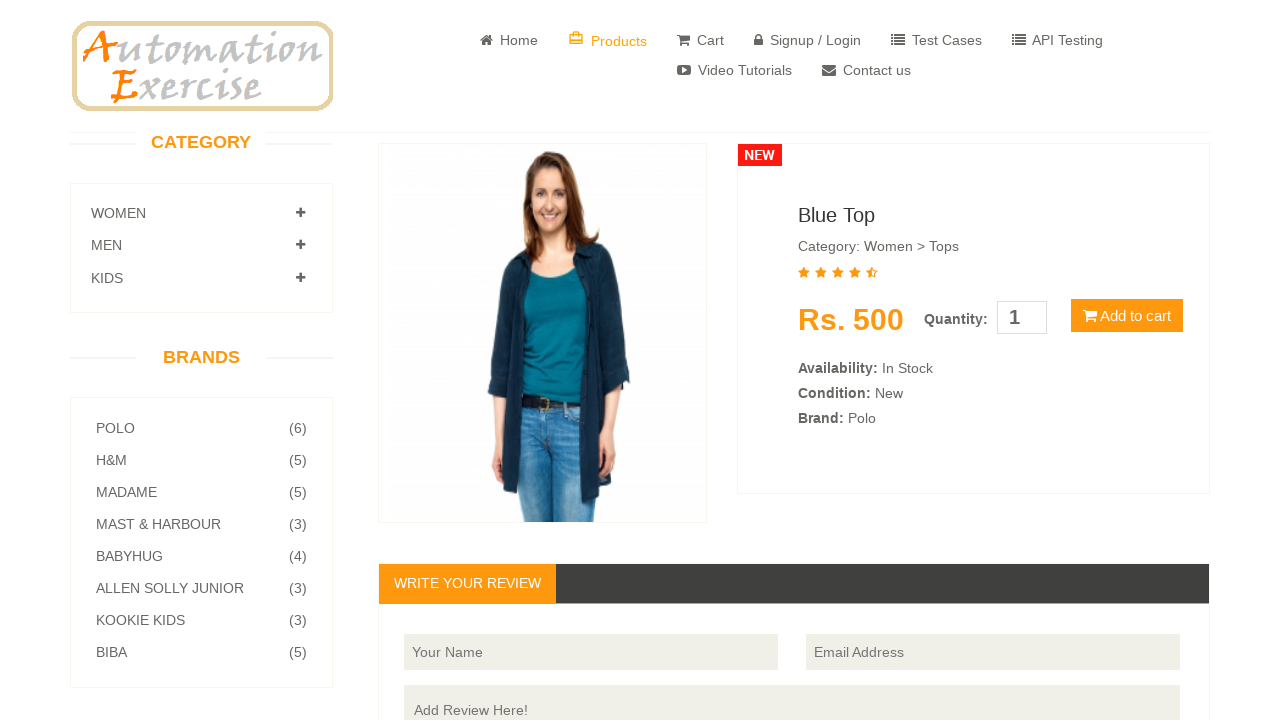

Product details page loaded
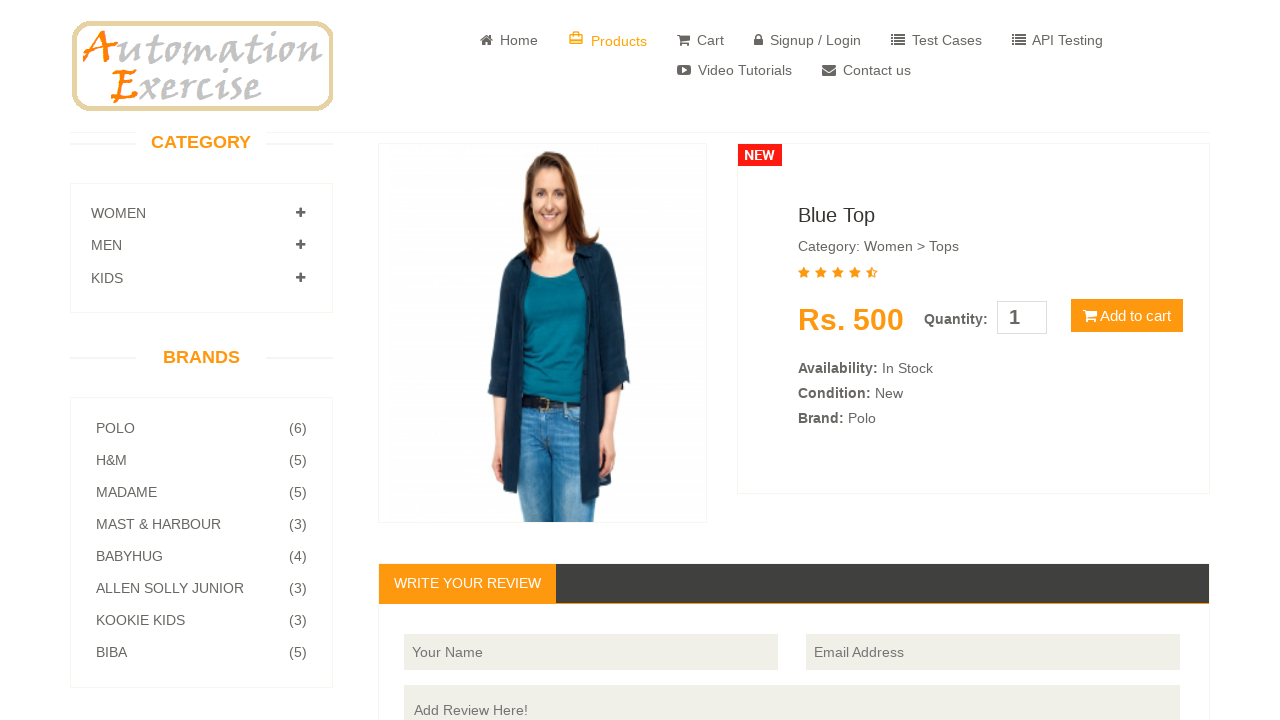

Changed quantity to 3 on #quantity
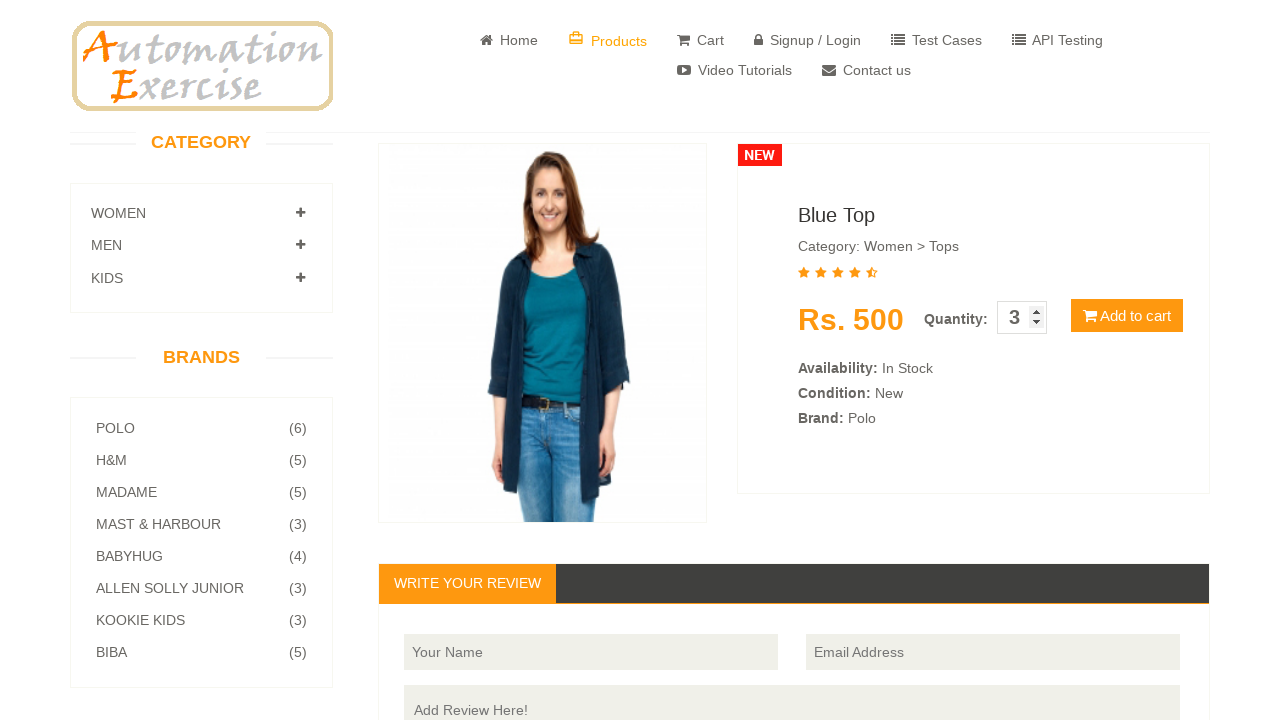

Clicked Add to cart button at (1127, 316) on internal:text="Add to cart"i
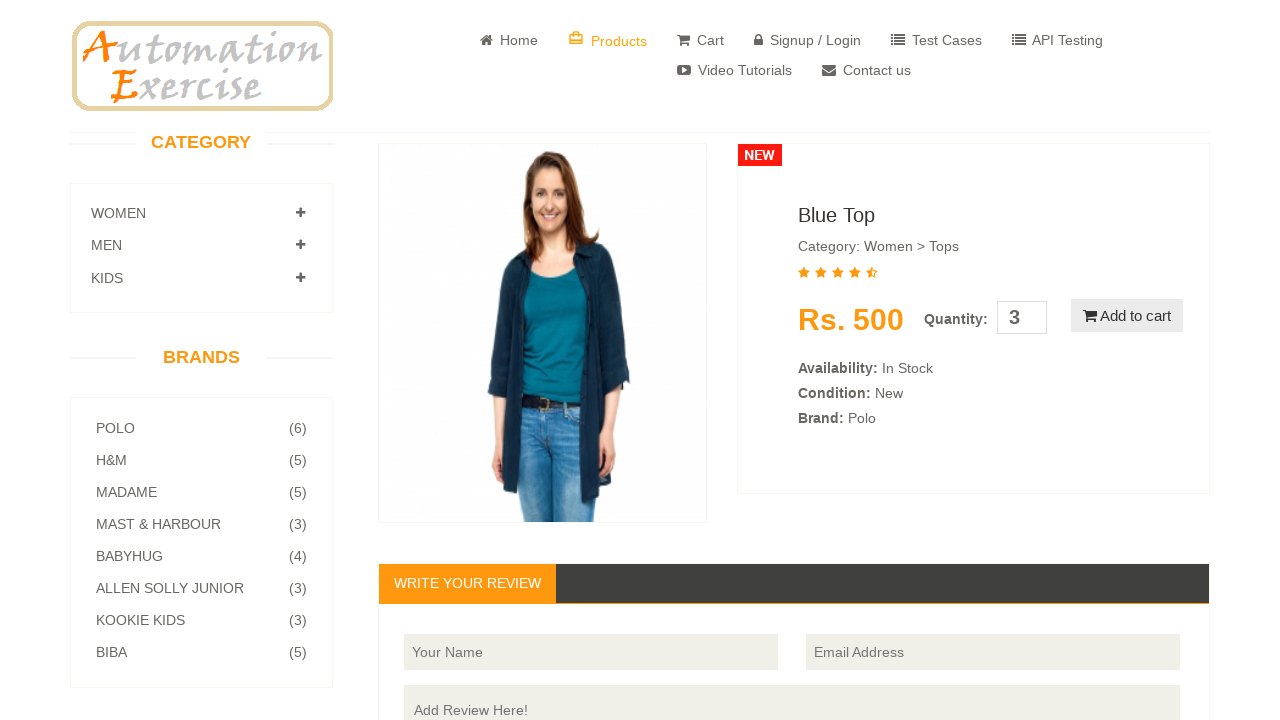

Confirmation modal appeared
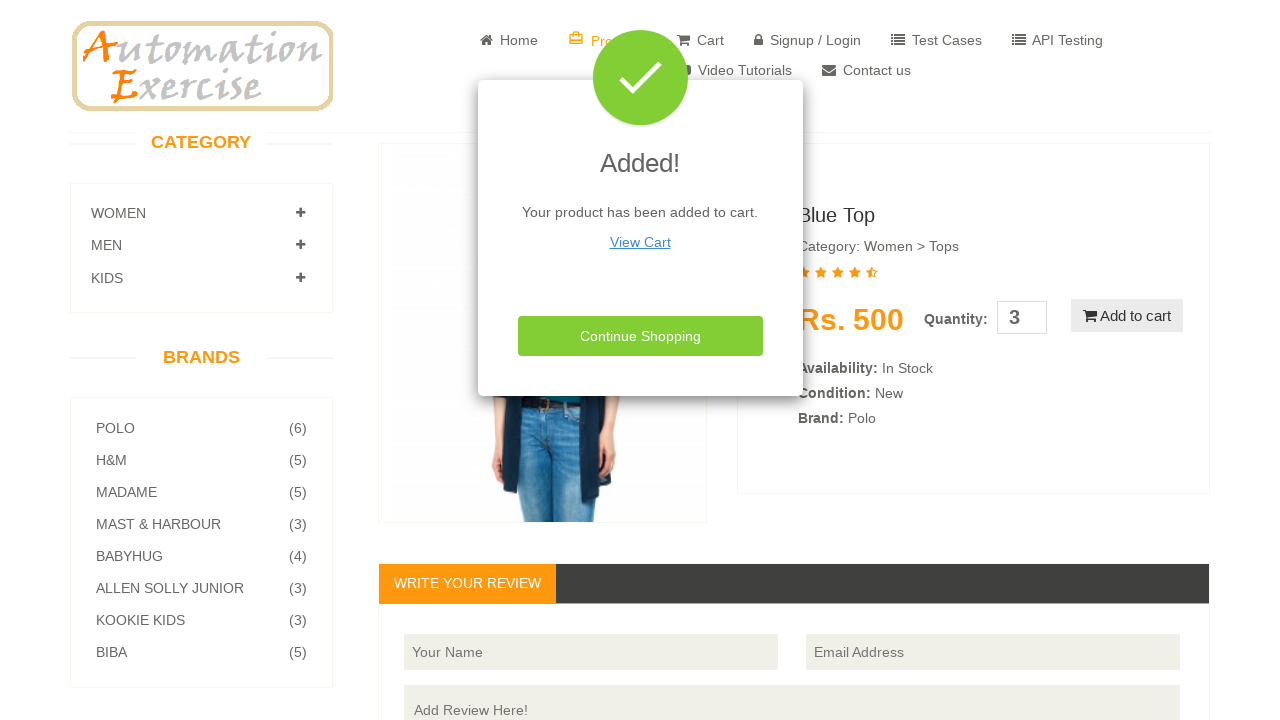

Clicked Continue Shopping button at (640, 336) on internal:role=button[name="Continue Shopping"i]
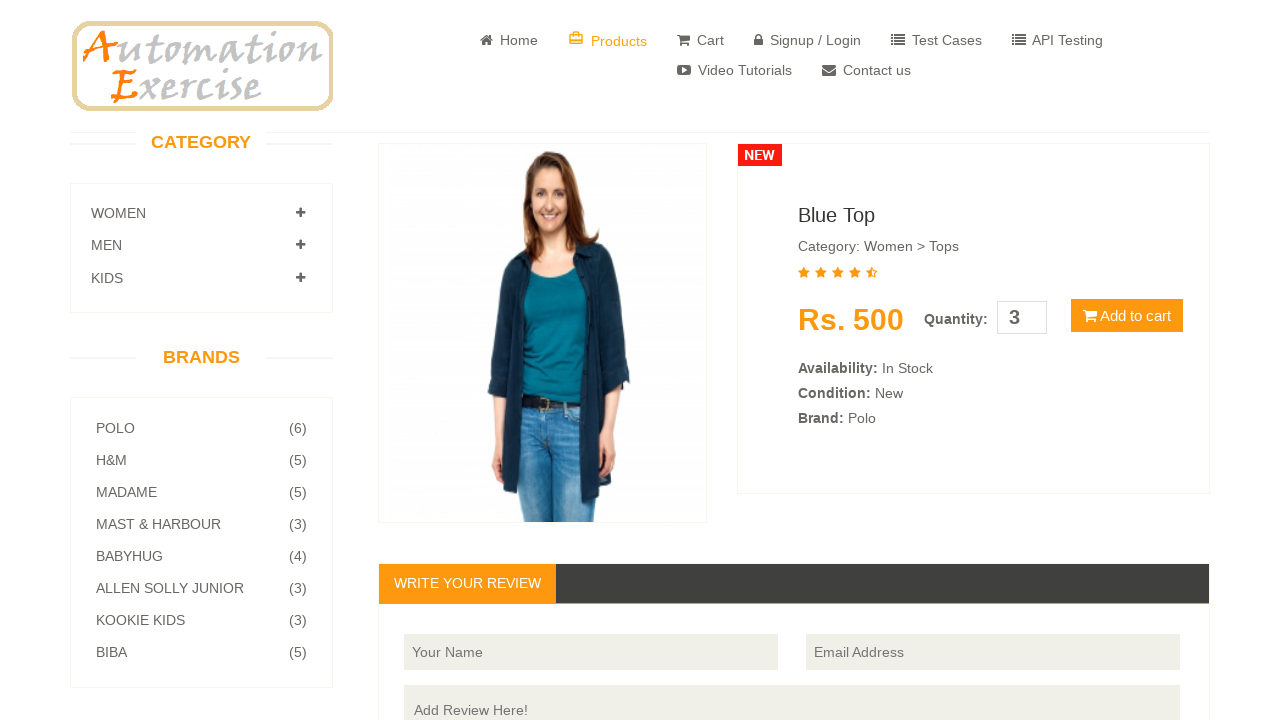

Modal closed and hidden
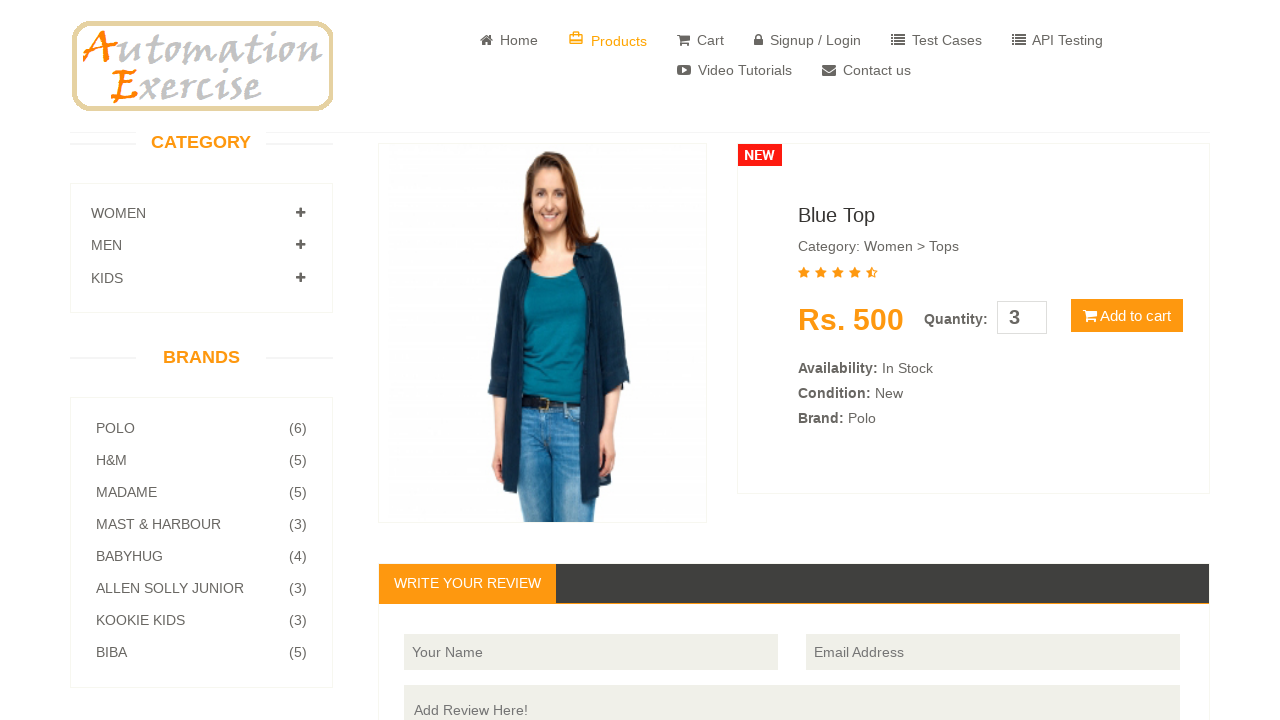

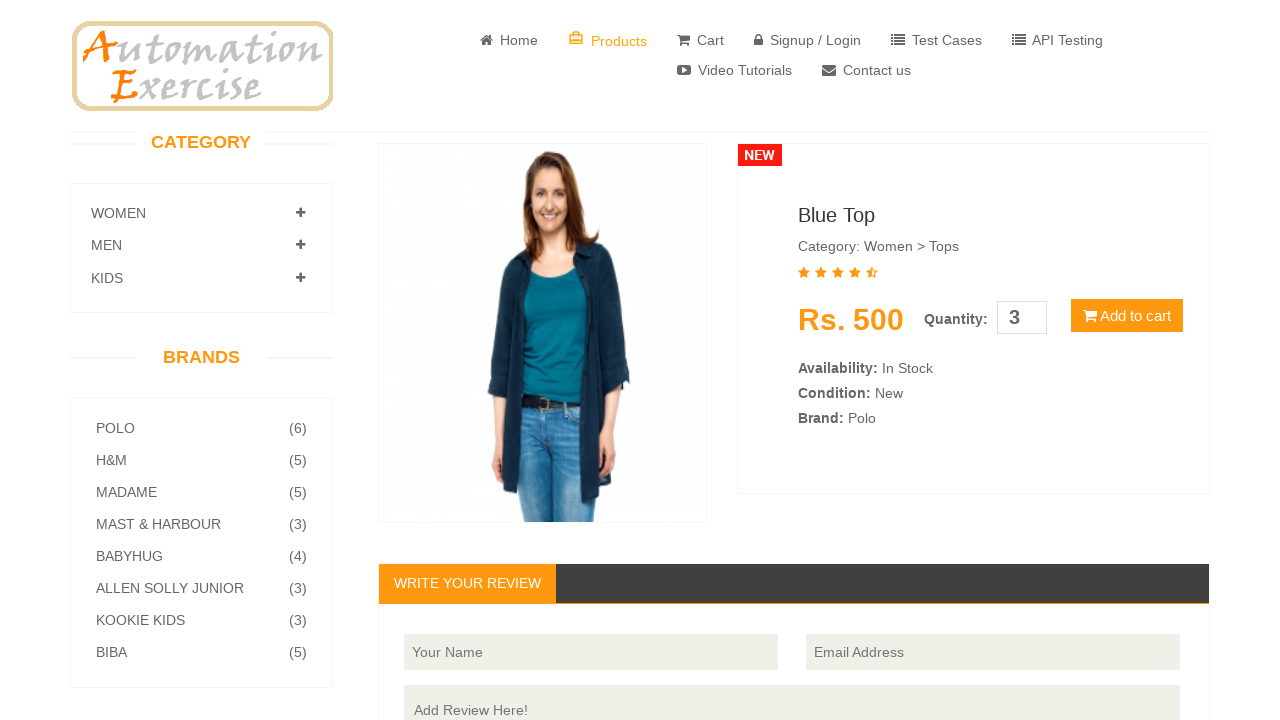